Tests page scrolling functionality by scrolling down, up, and then to a specific element on the page

Starting URL: http://omayo.blogspot.com/

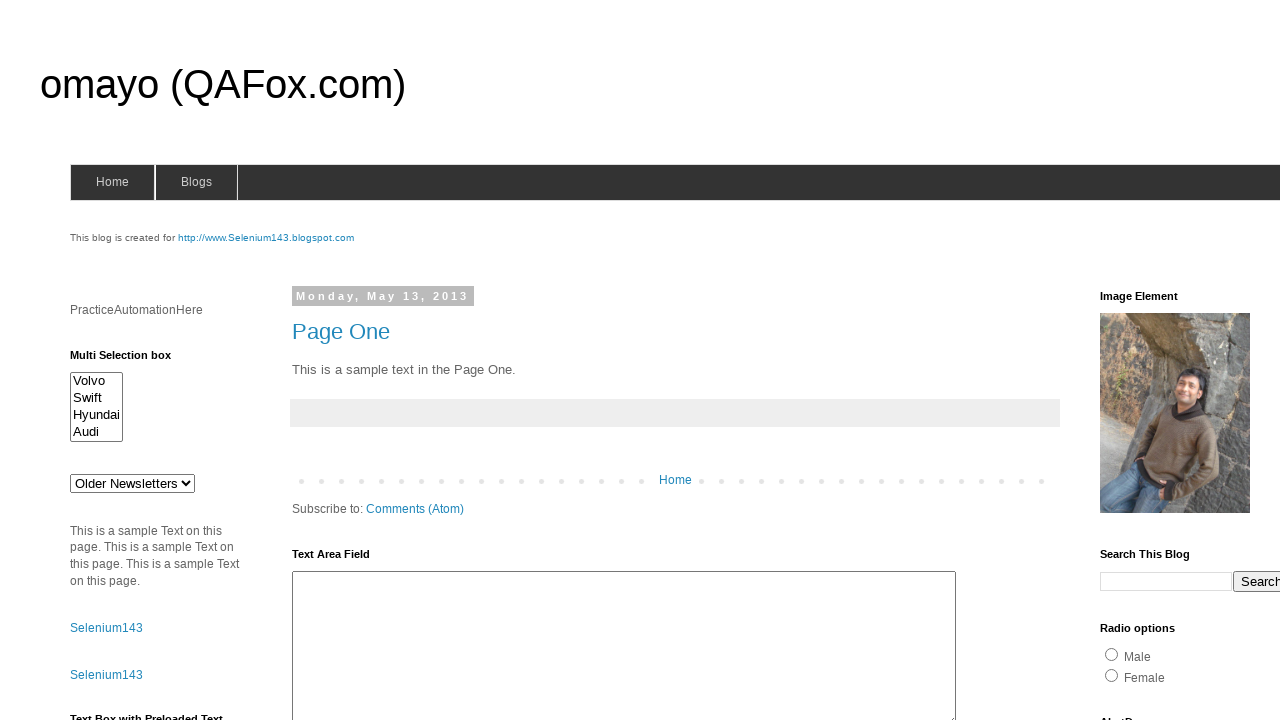

Scrolled down by 300x500 pixels
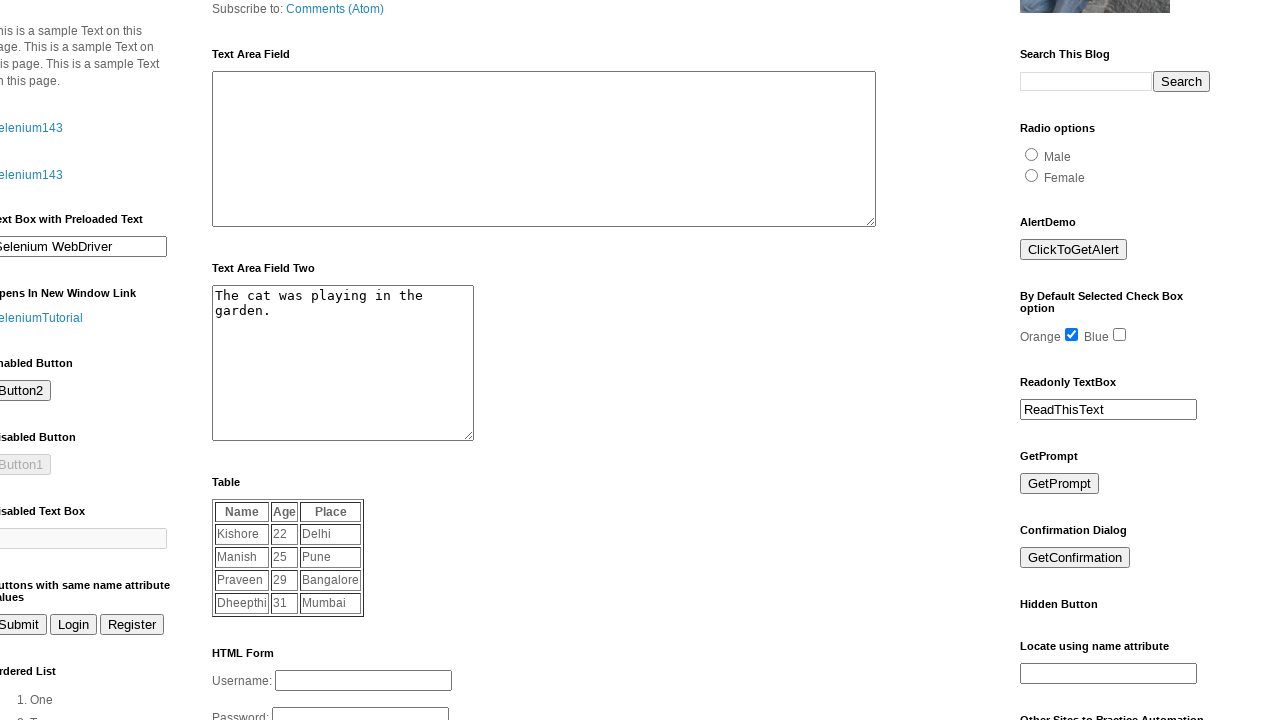

Waited 3 seconds for scroll effect
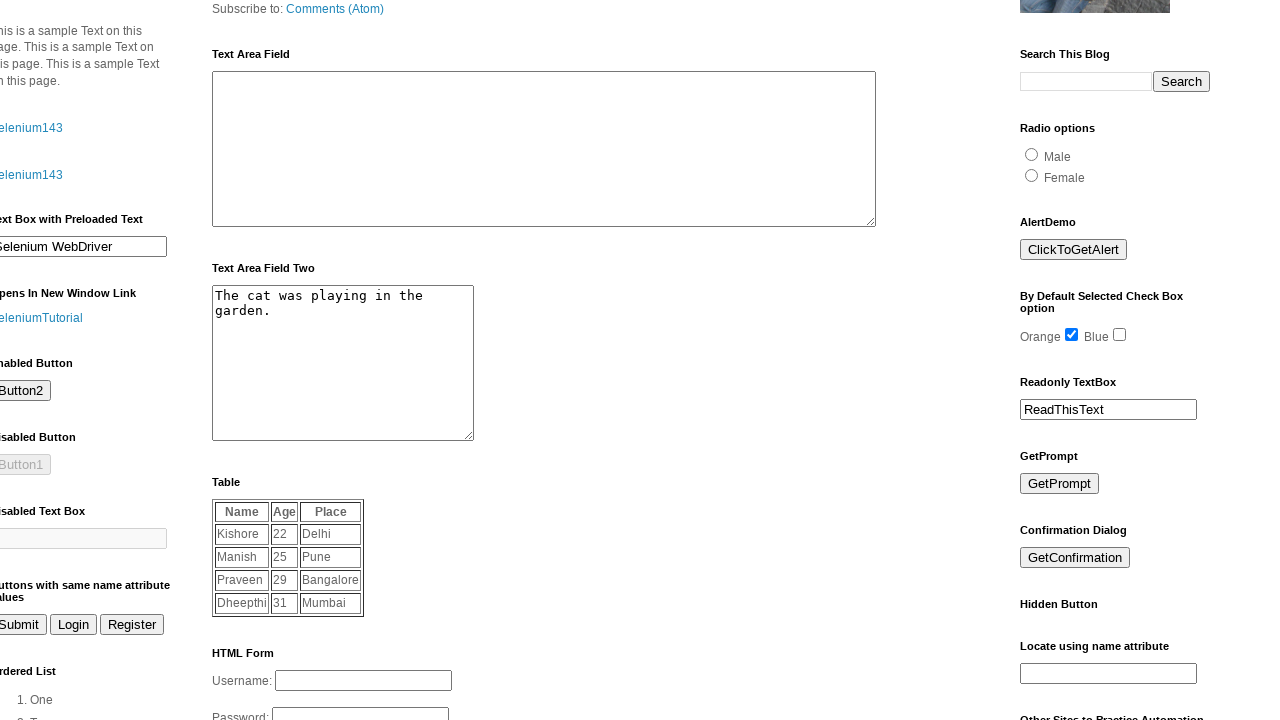

Scrolled back up by 300x500 pixels
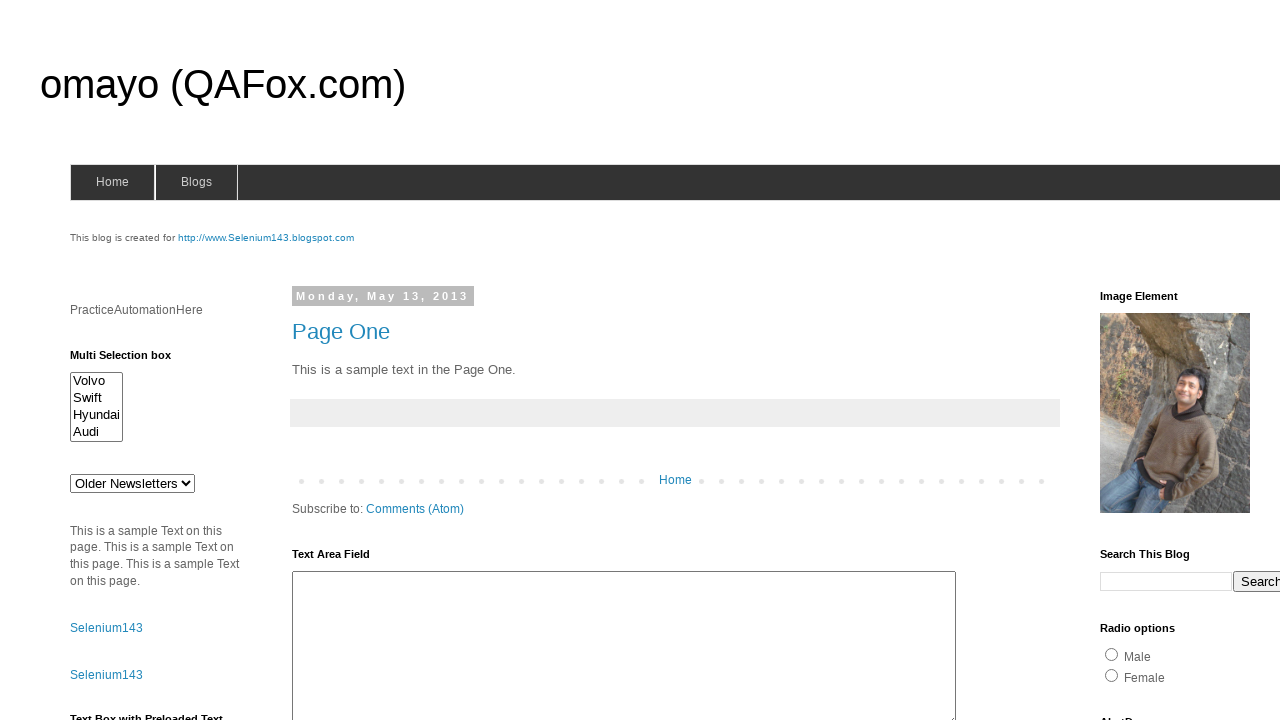

Located the LogIn button element
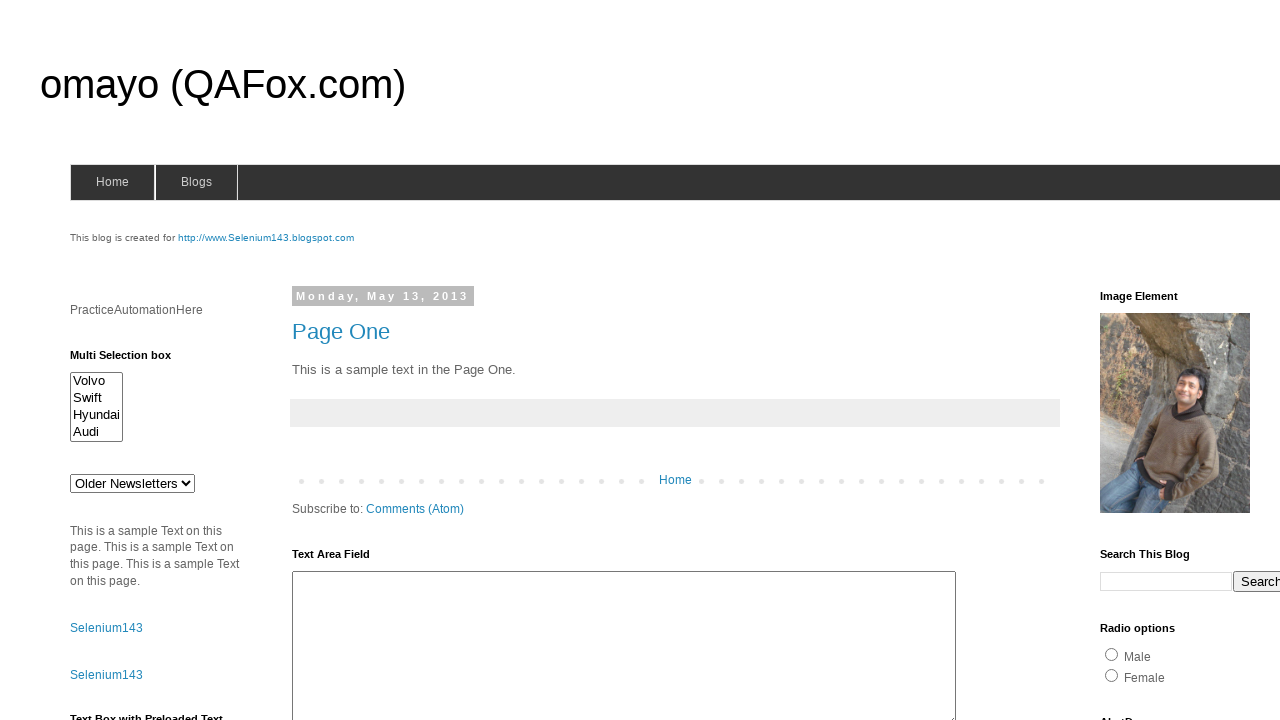

Scrolled to LogIn button element
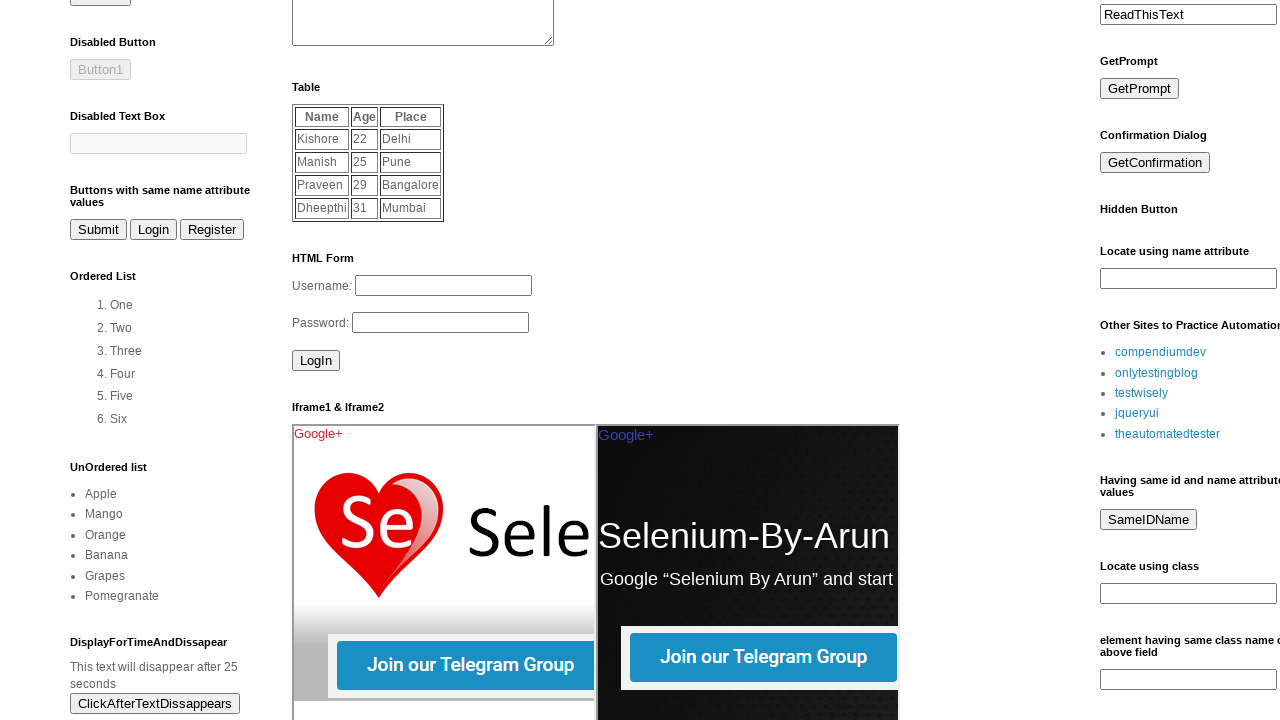

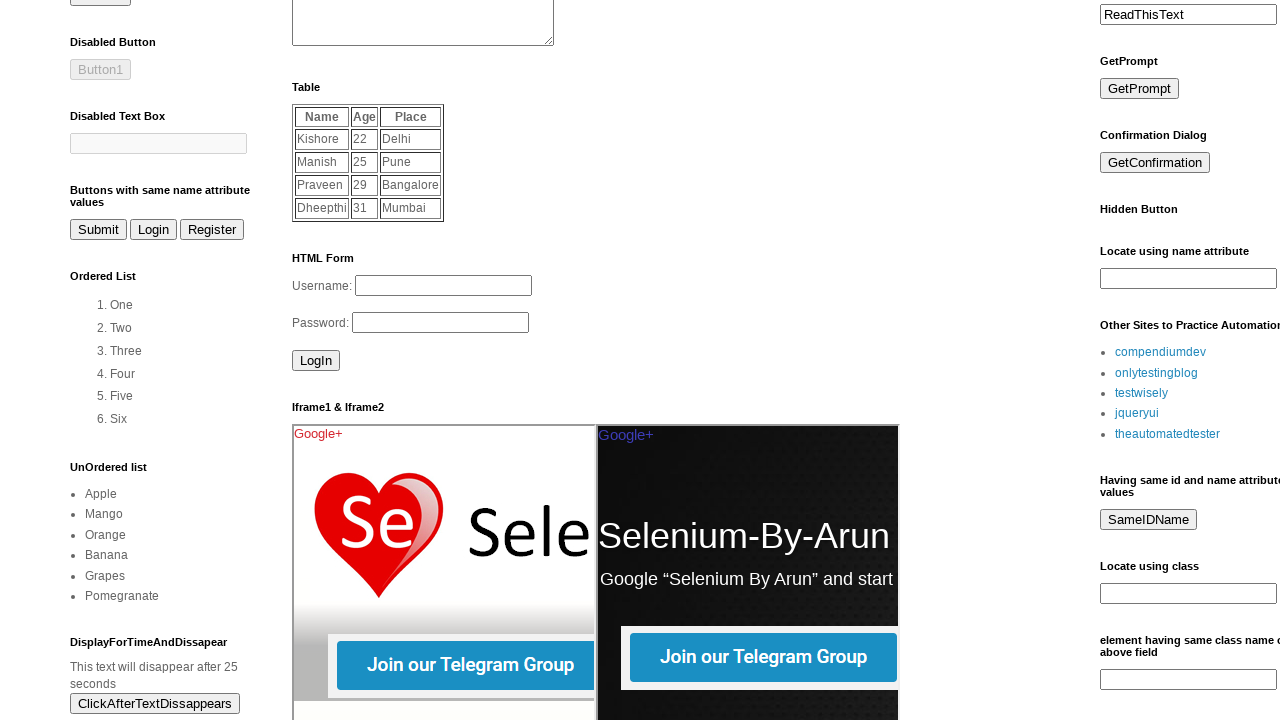